Tests JavaScript alert popup handling on the Omayo test page by scrolling to the alert button, clicking it, and dismissing the alert dialog

Starting URL: https://omayo.blogspot.com/

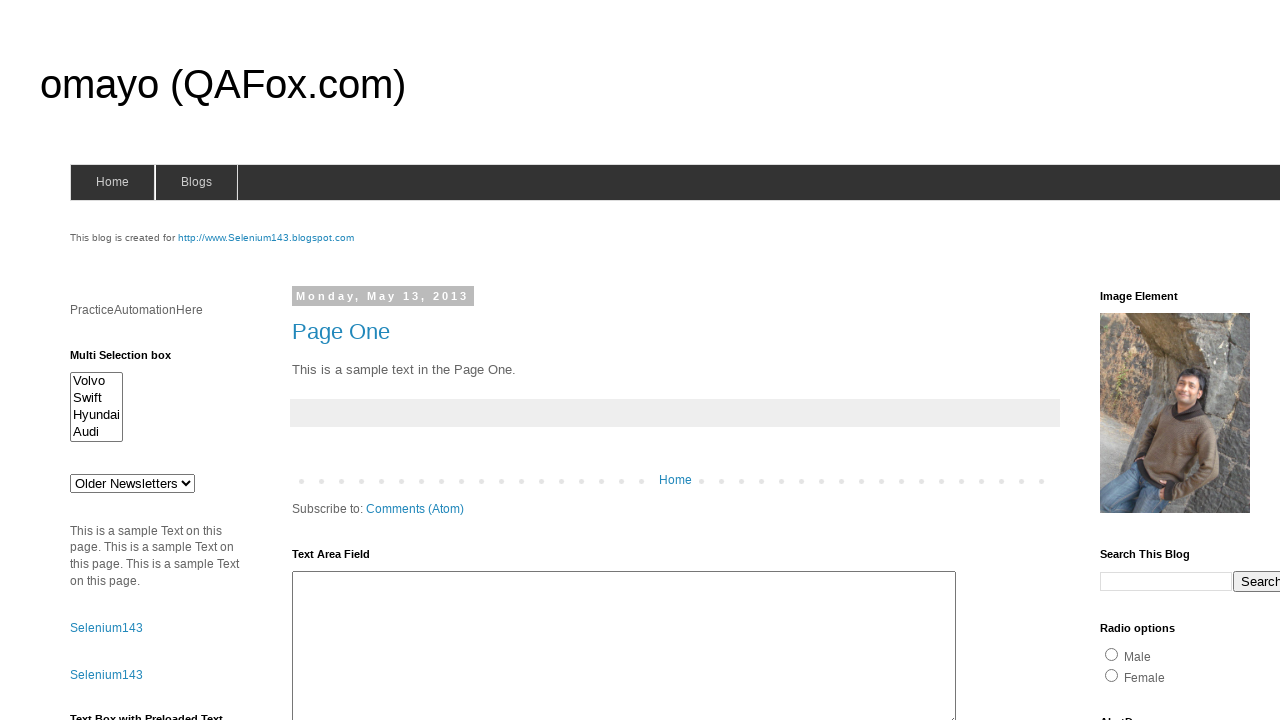

Scrolled down the page by 250 pixels to locate alert button
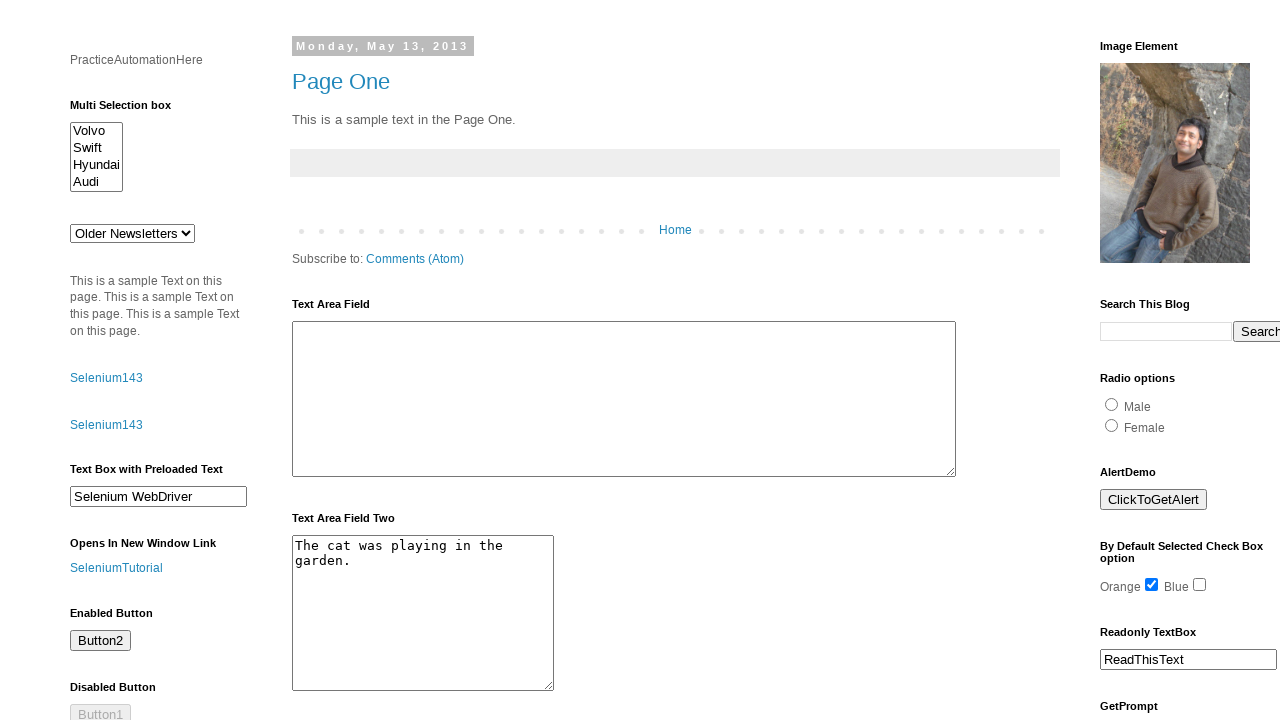

Clicked the alert button at (1154, 500) on input#alert1
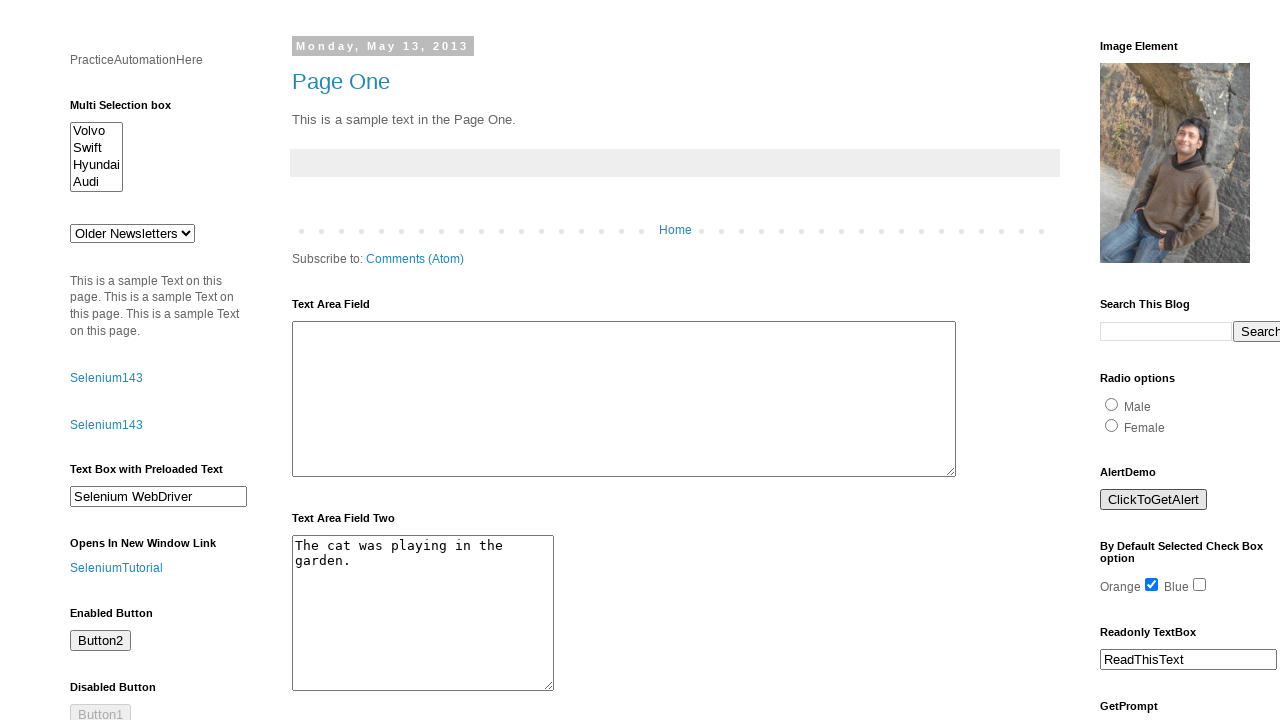

Set up dialog handler to dismiss alert
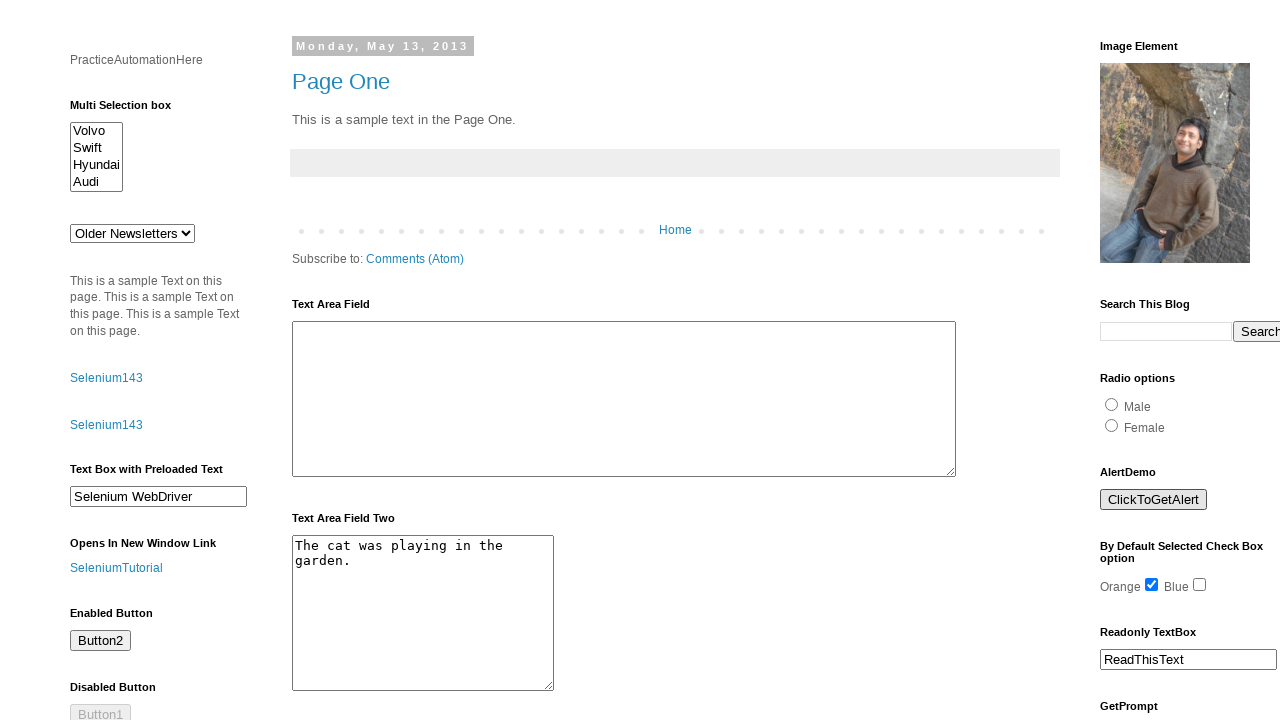

Waited 1 second to ensure alert dialog was dismissed
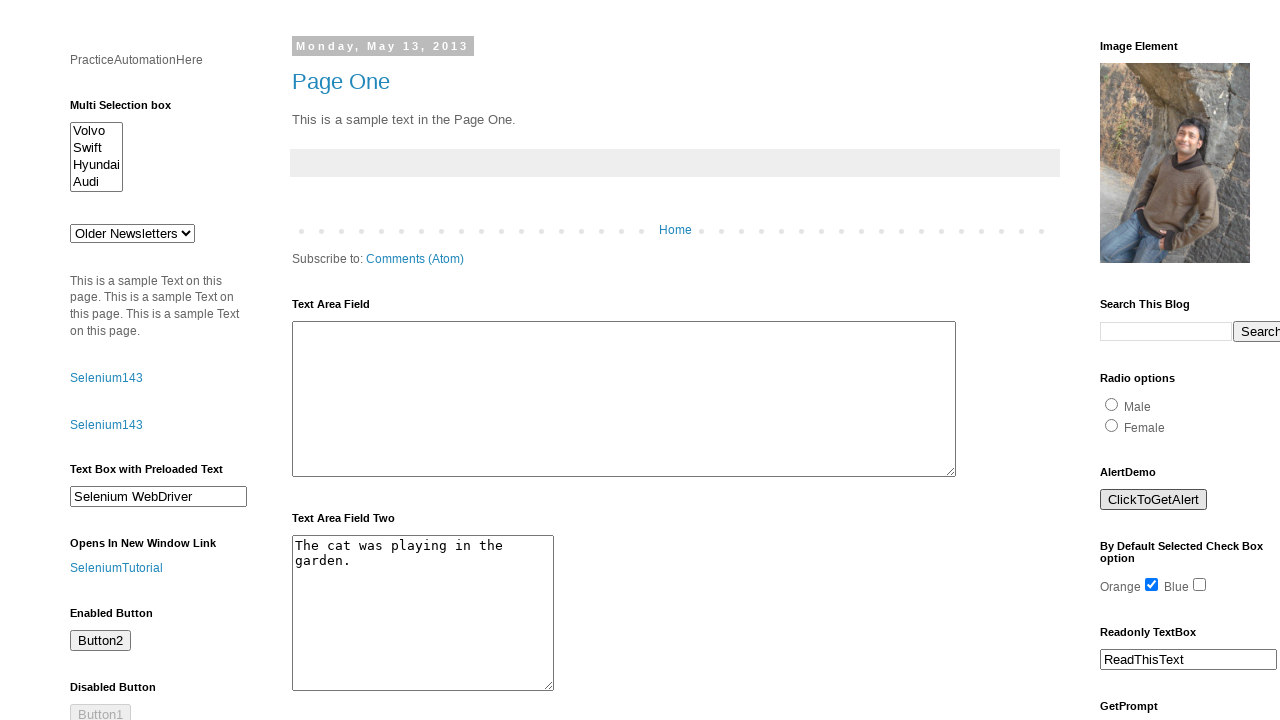

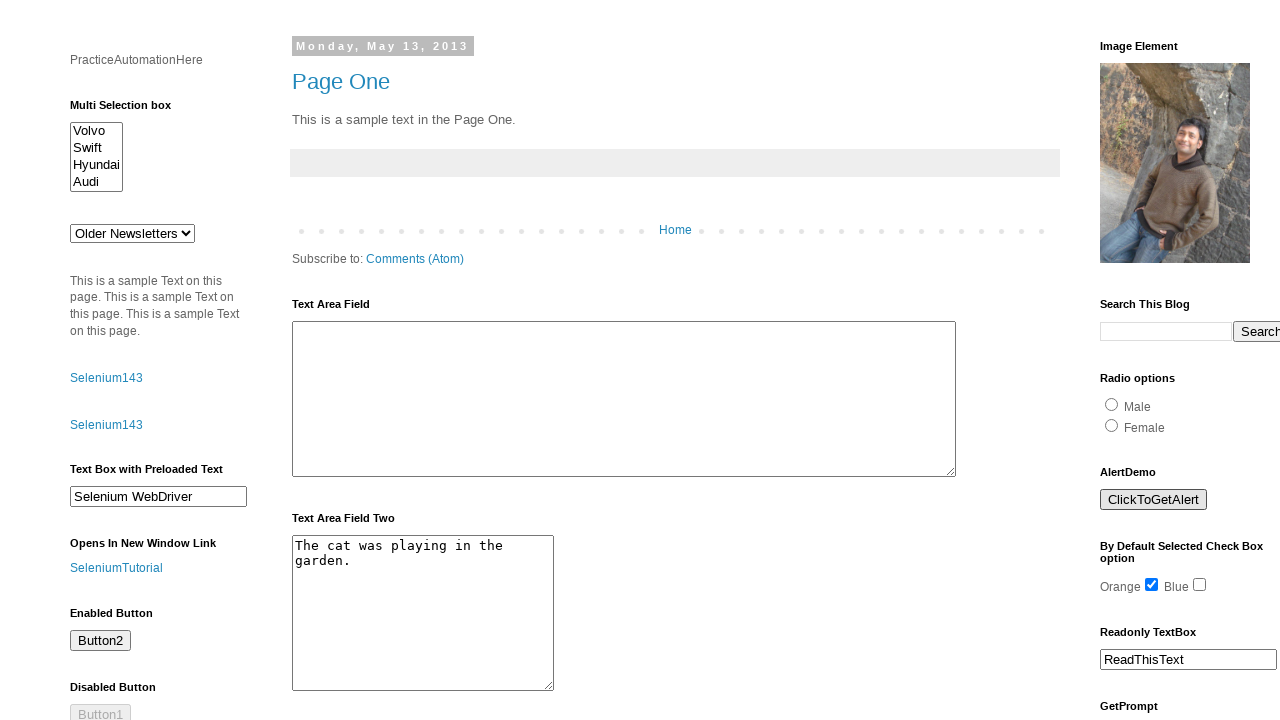